Clicks on the 0-9 link and verifies that results start with digits

Starting URL: https://www.99-bottles-of-beer.net/abc.html

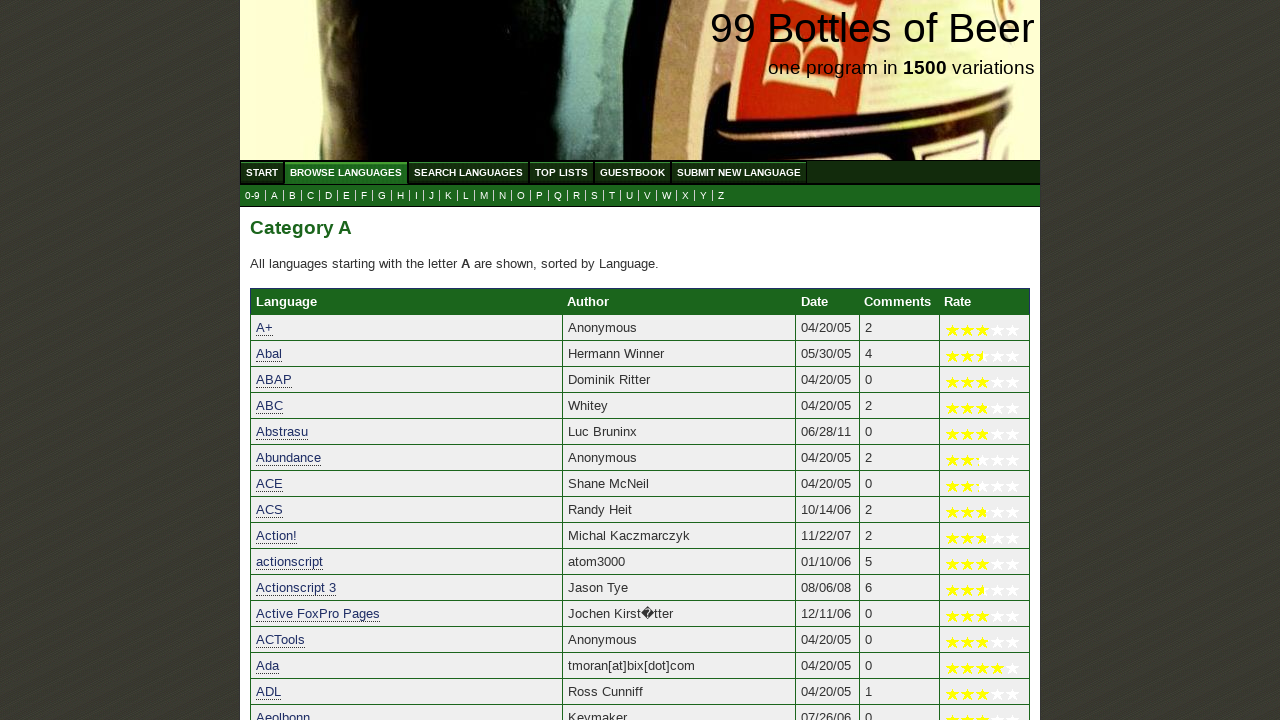

Clicked on the 0-9 link at (252, 196) on a[href='0.html']
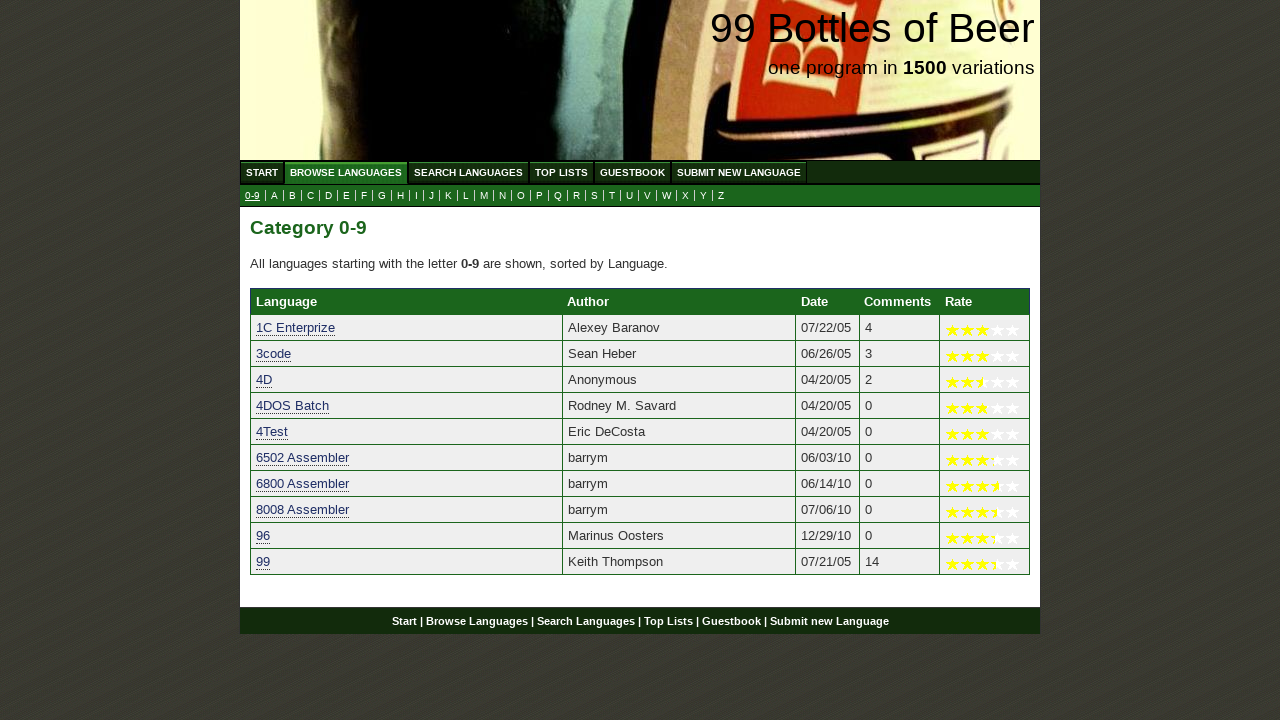

Results loaded - td/a elements are now visible
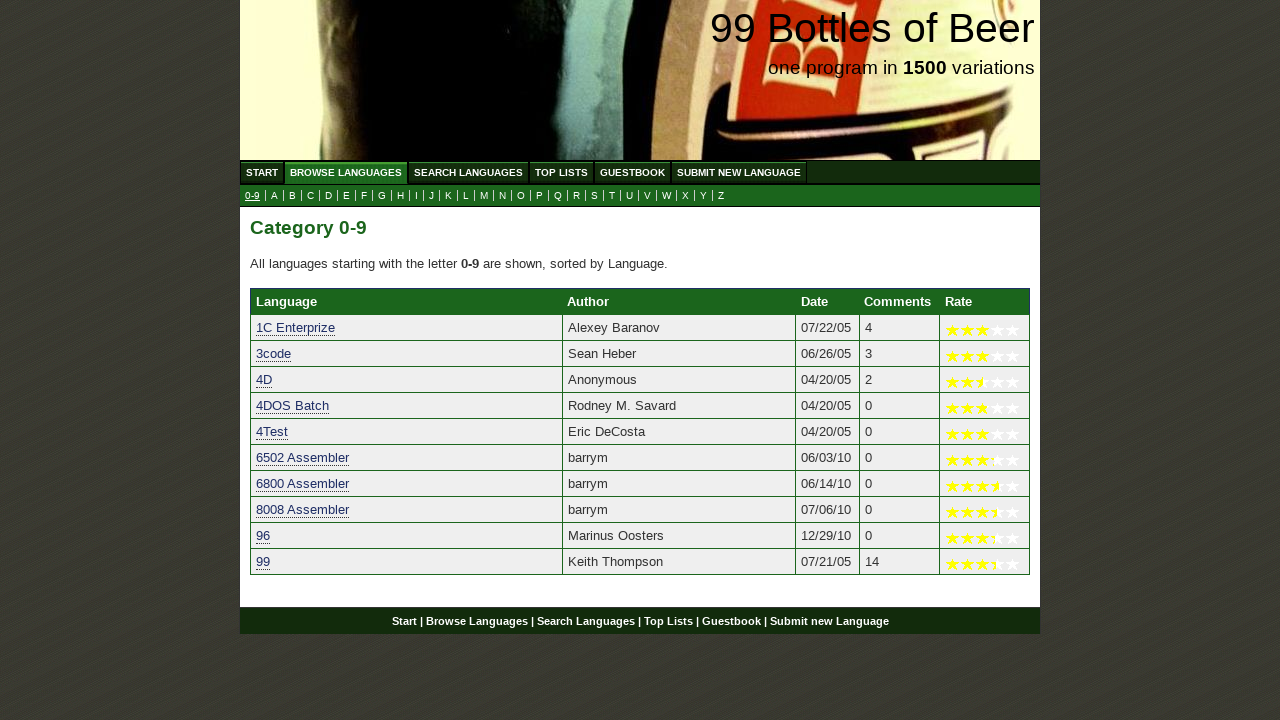

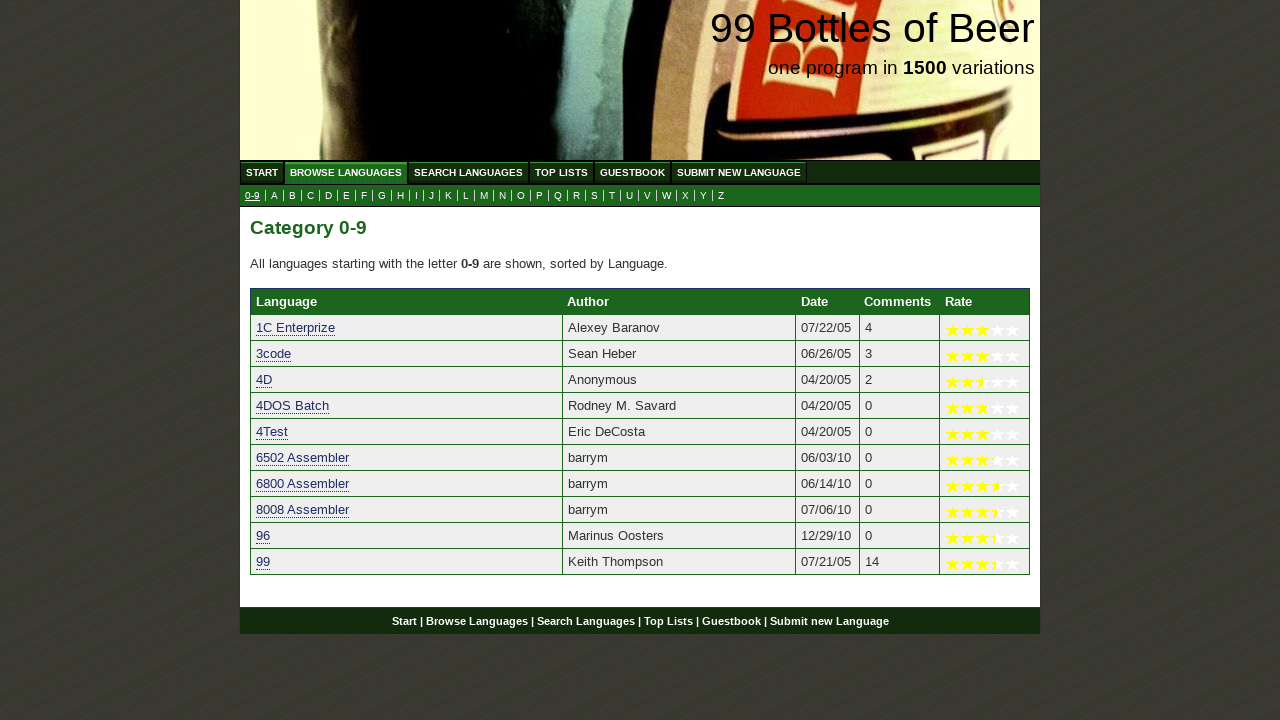